Tests a signup/contact form by filling in first name, last name, and email fields, then submitting the form

Starting URL: http://secure-retreat-92358.herokuapp.com/

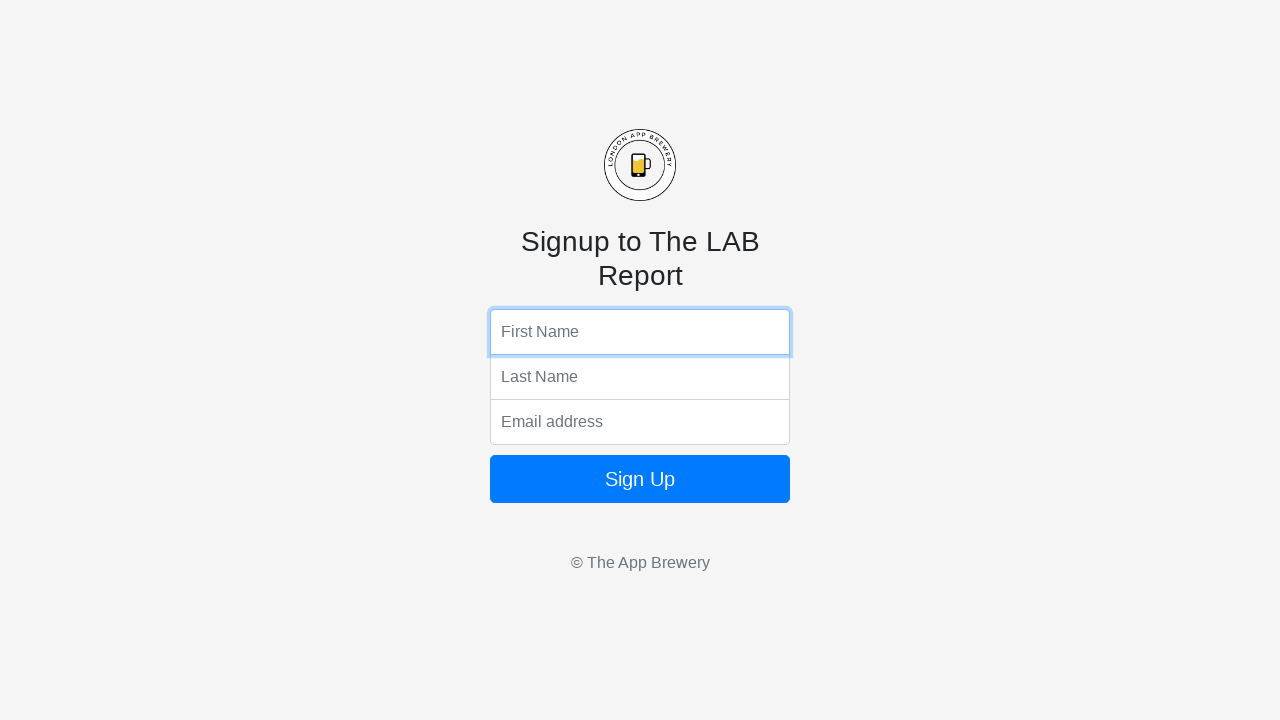

Filled first name field with 'Marcus' on input[name='fName']
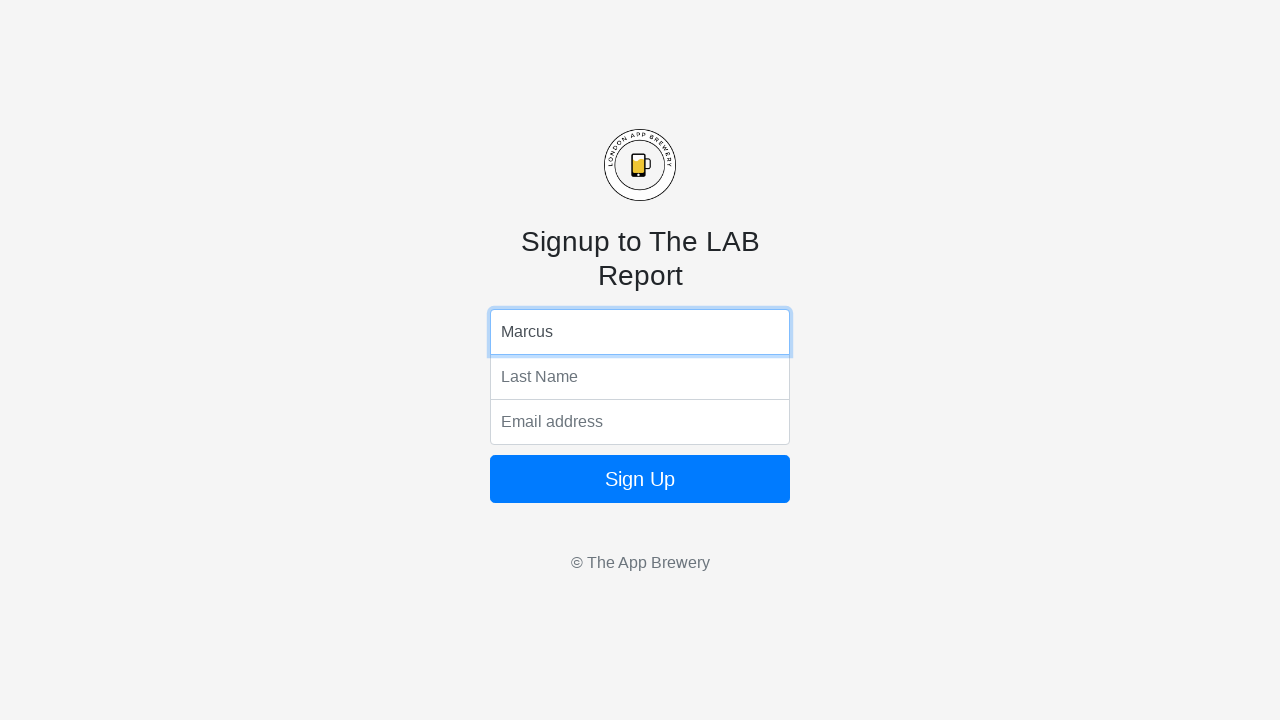

Filled last name field with 'Johnson' on input[name='lName']
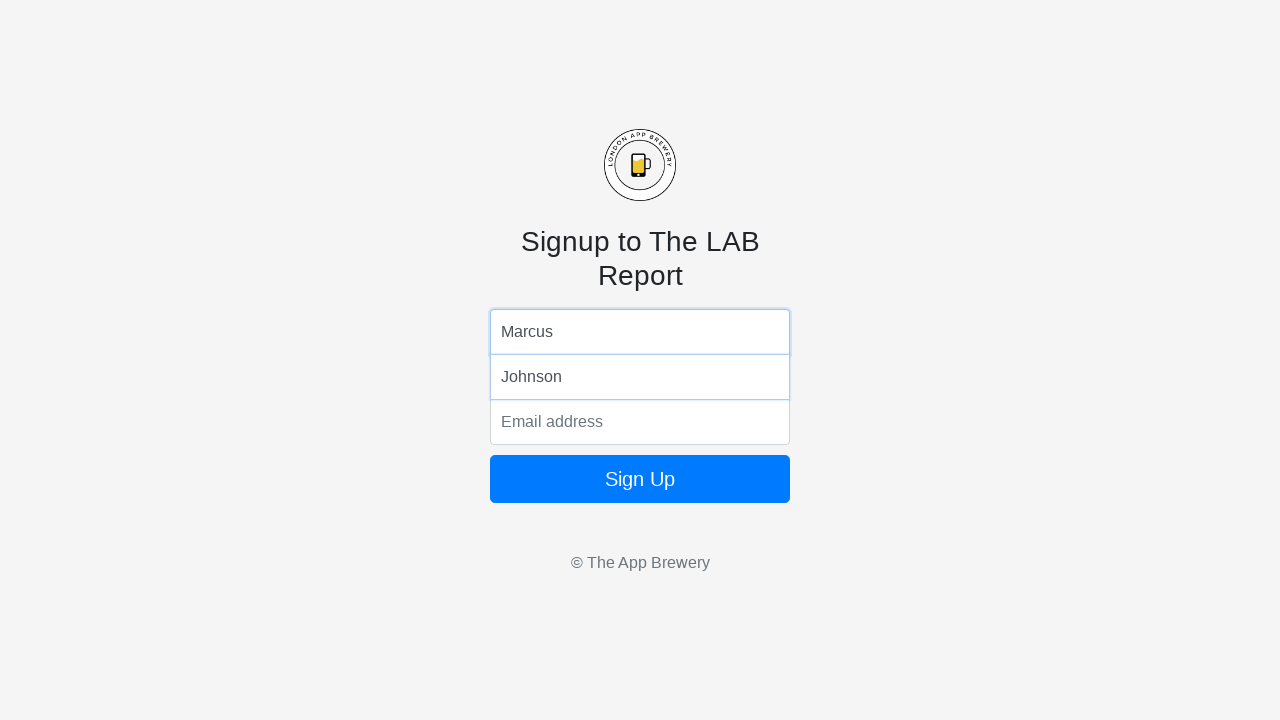

Filled email field with 'marcus.johnson@example.com' on input[name='email']
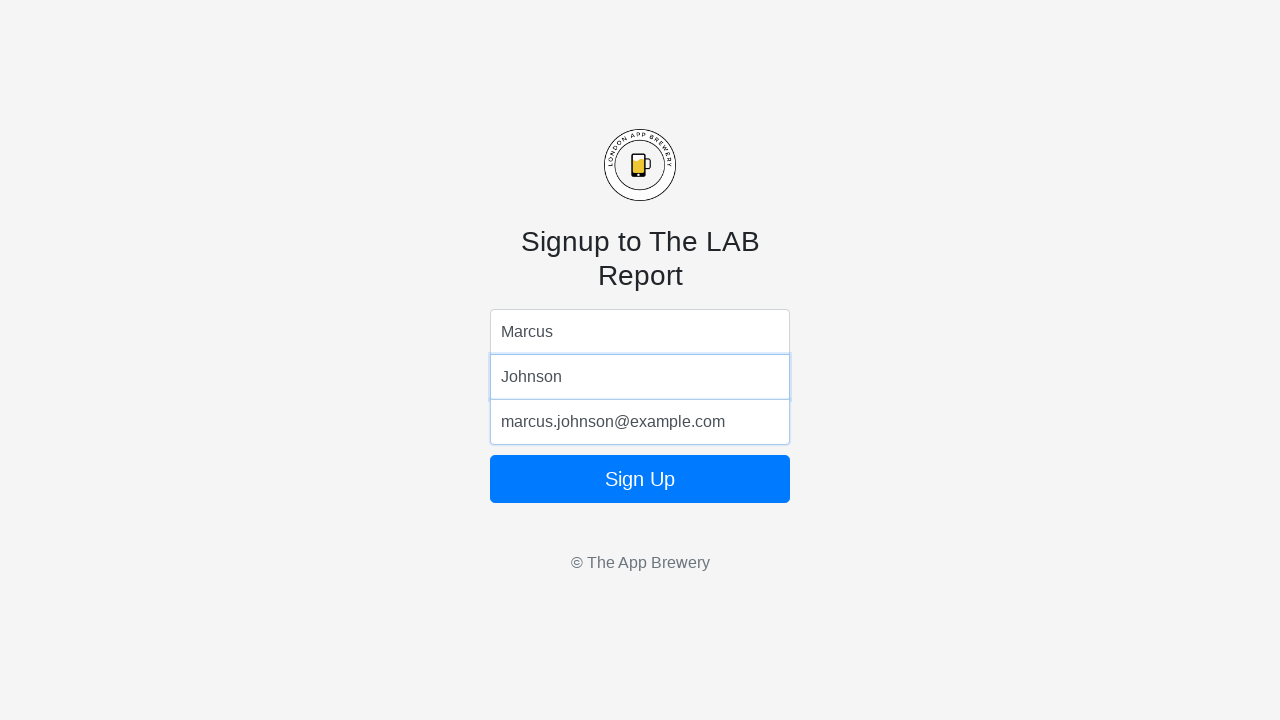

Clicked submit button to submit the form at (640, 479) on button
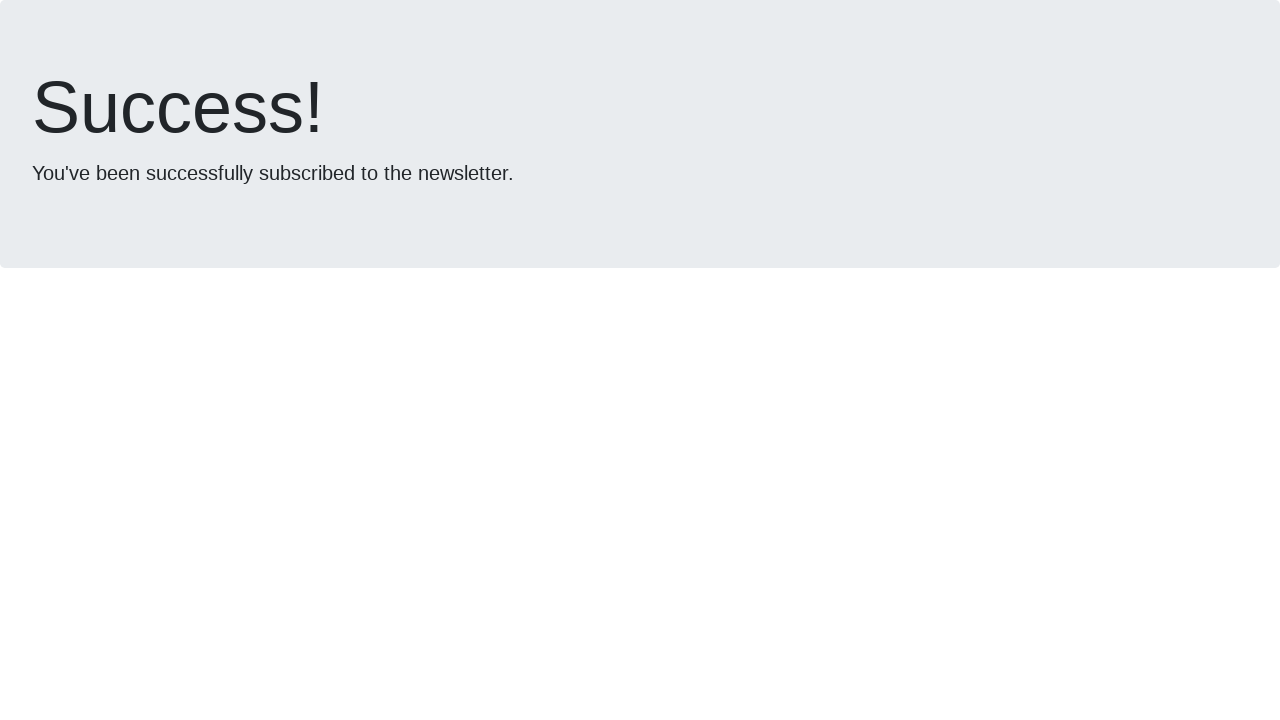

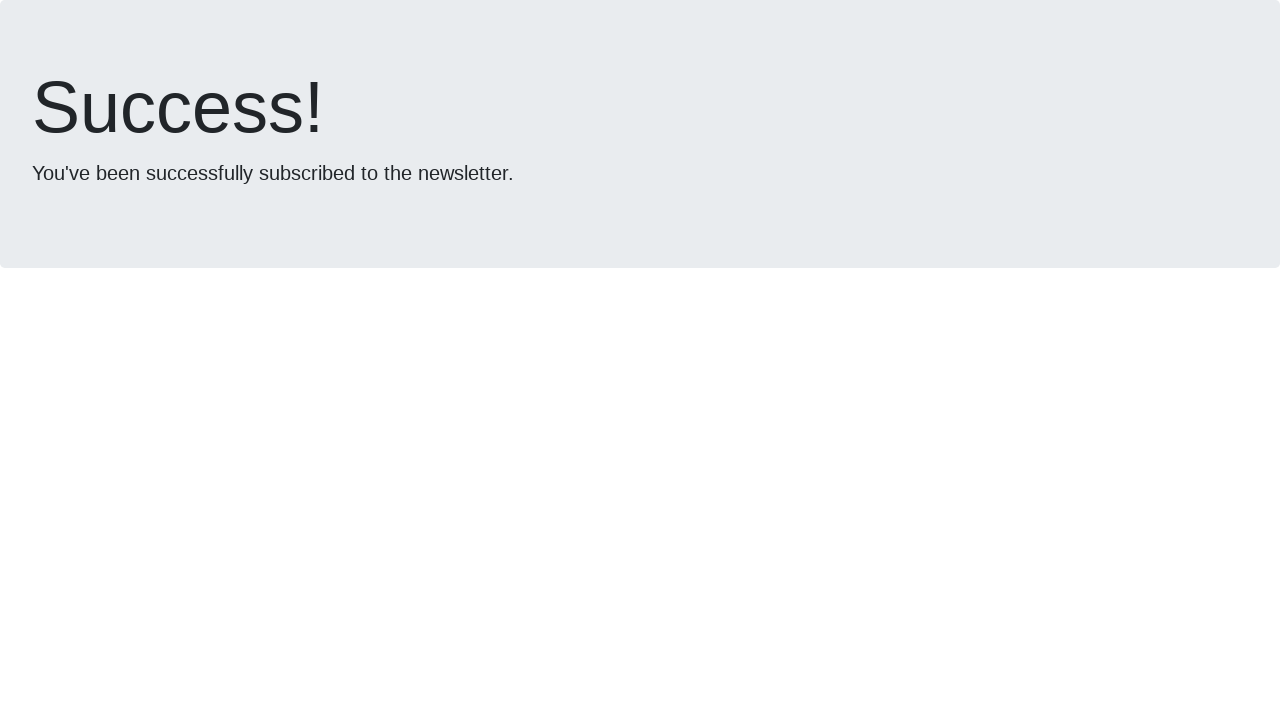